Tests search functionality on an e-commerce site by entering a search term and clicking the search button, then verifying the search results page header

Starting URL: https://ecommerce-playground.lambdatest.io/

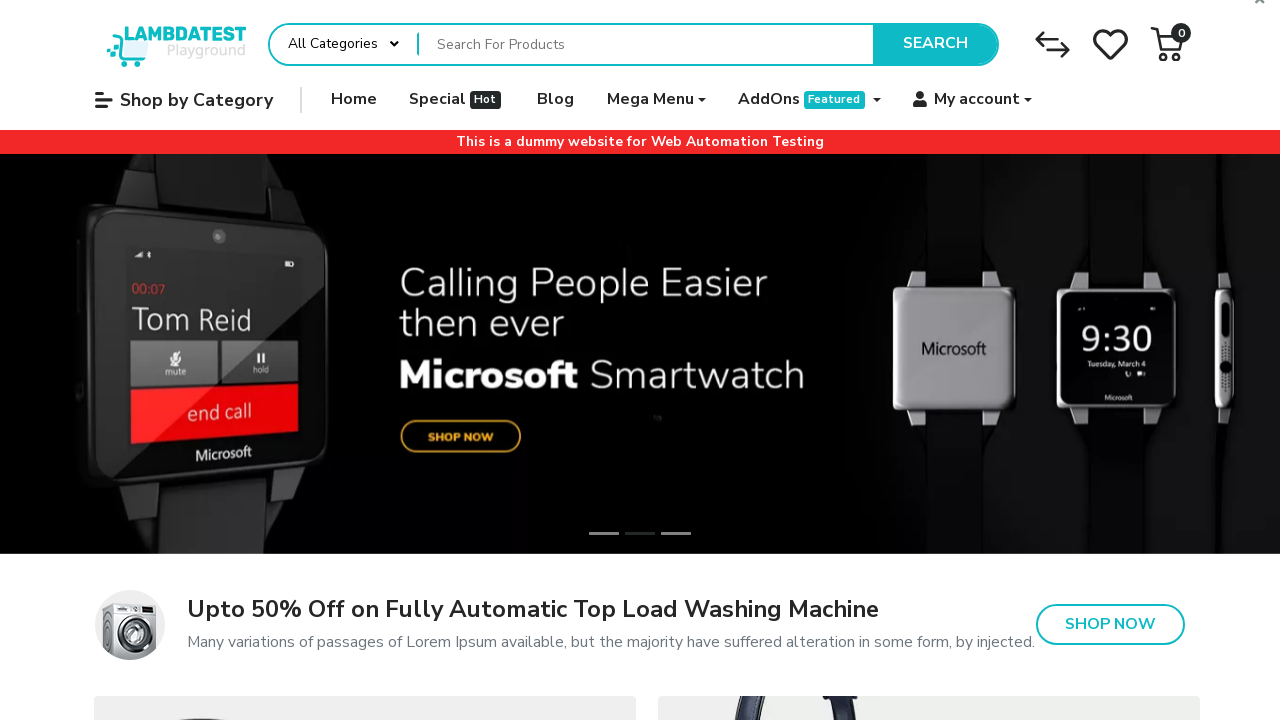

Filled search box with 'iPhone' on input[name='search']
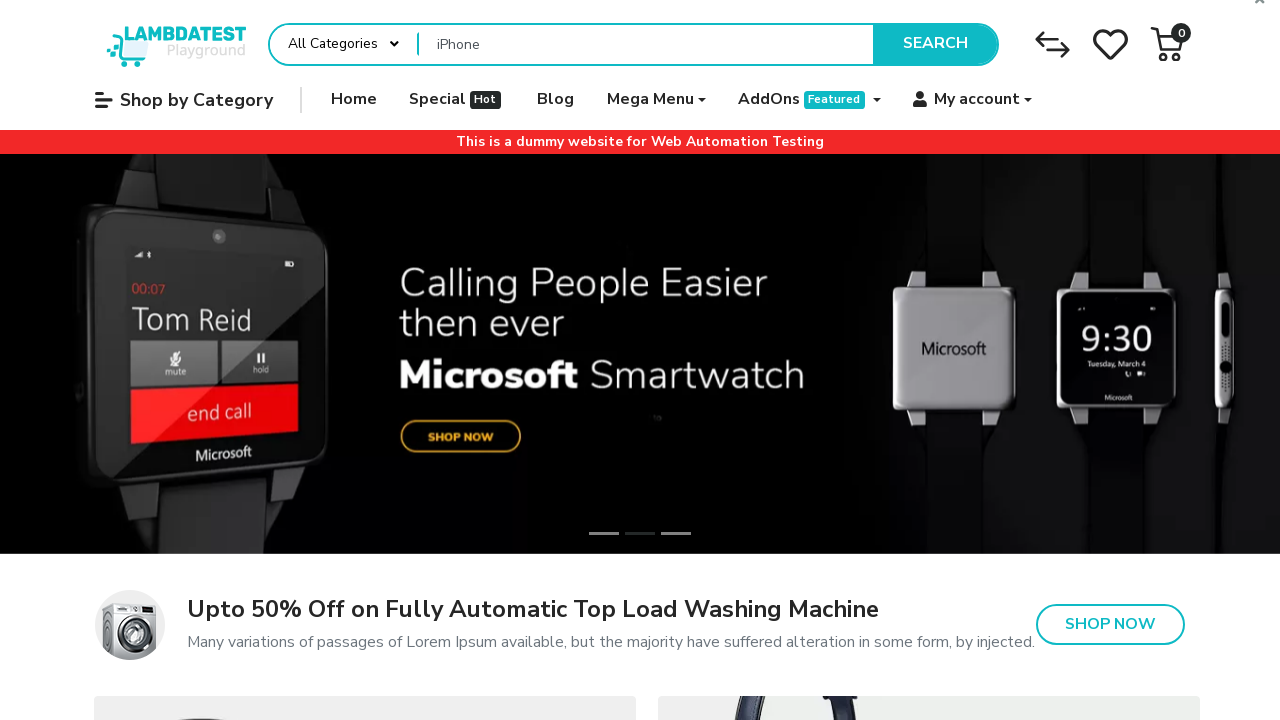

Clicked search button to perform search at (935, 44) on button[type='submit']
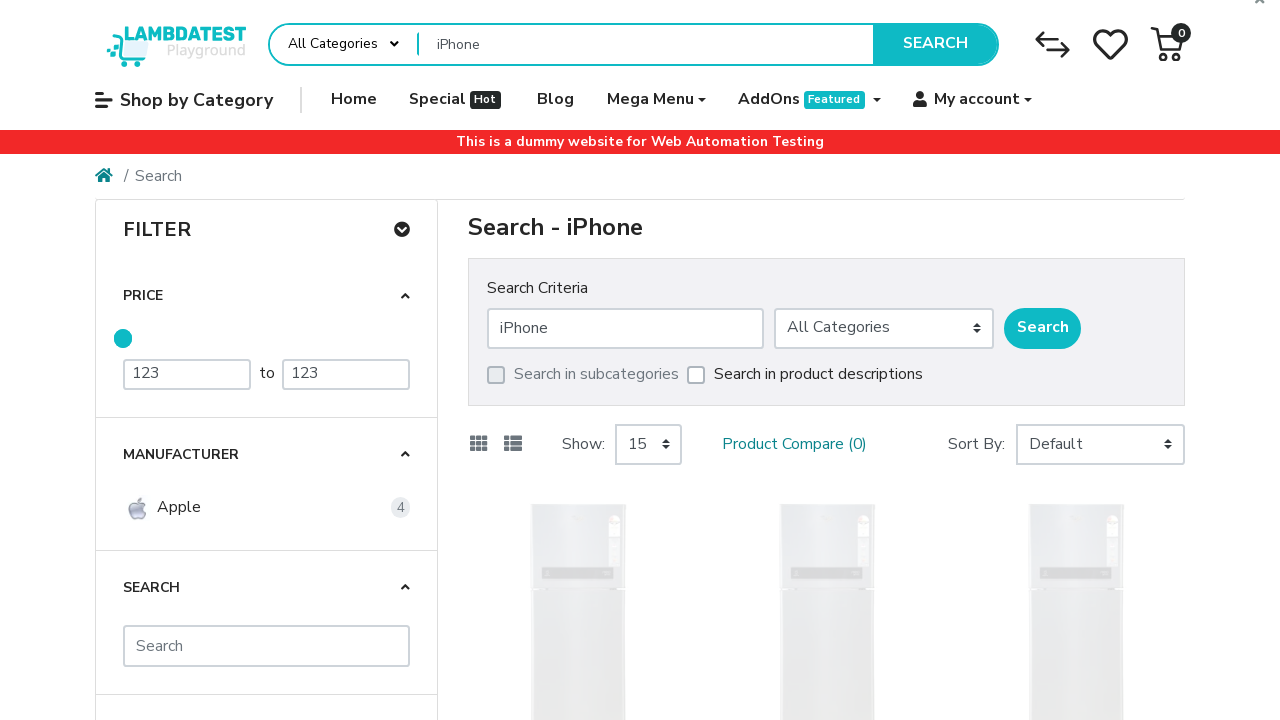

Search results header loaded
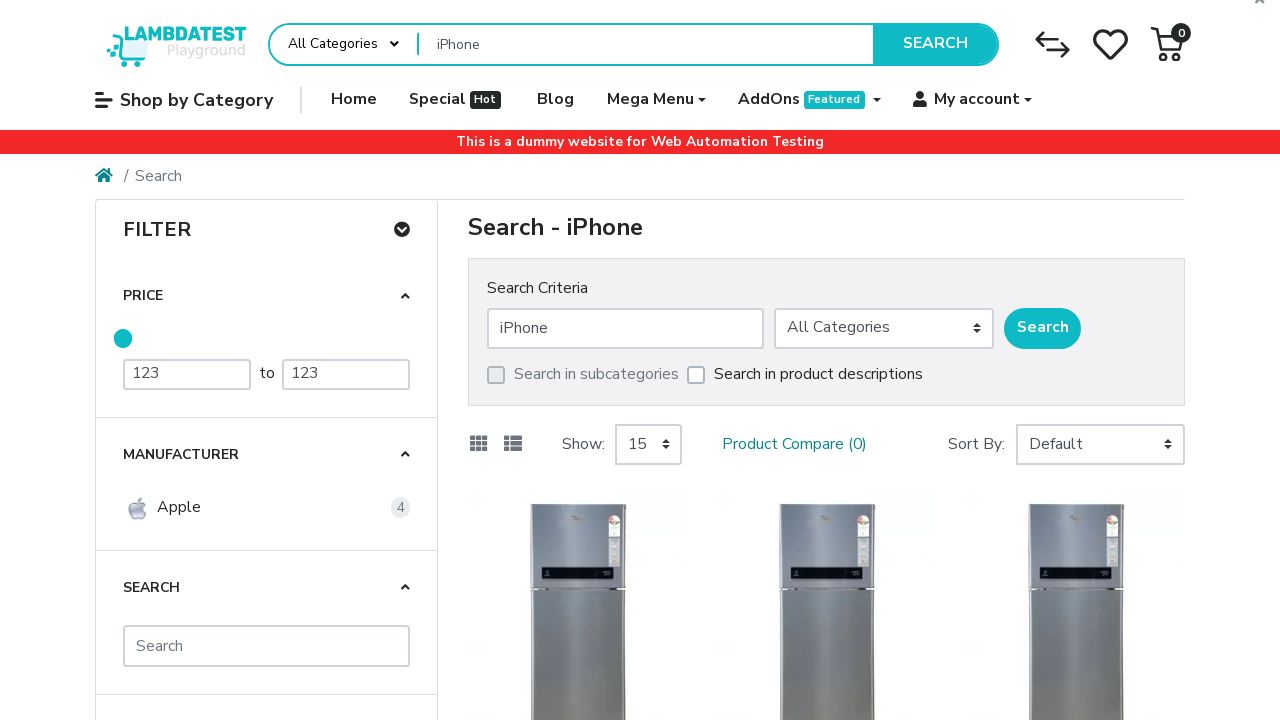

Retrieved search results header text: 'Search - iPhone'
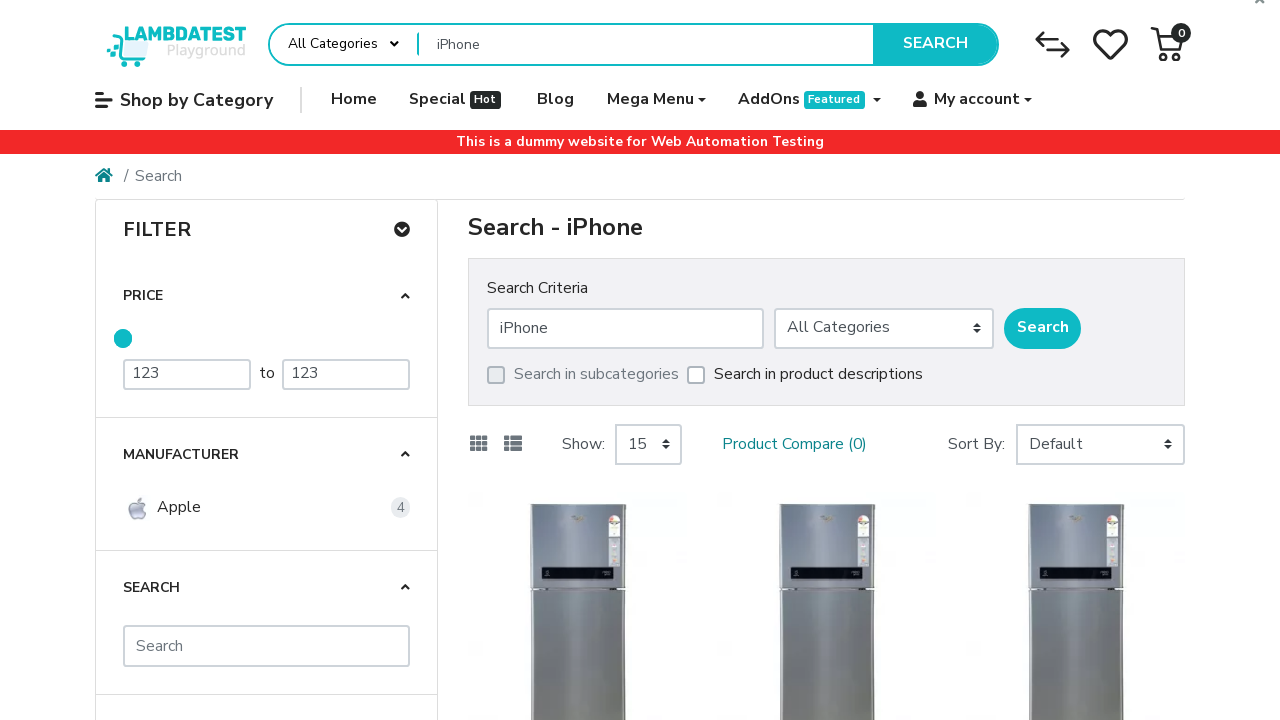

Verified search results header matches expected text 'Search - iPhone'
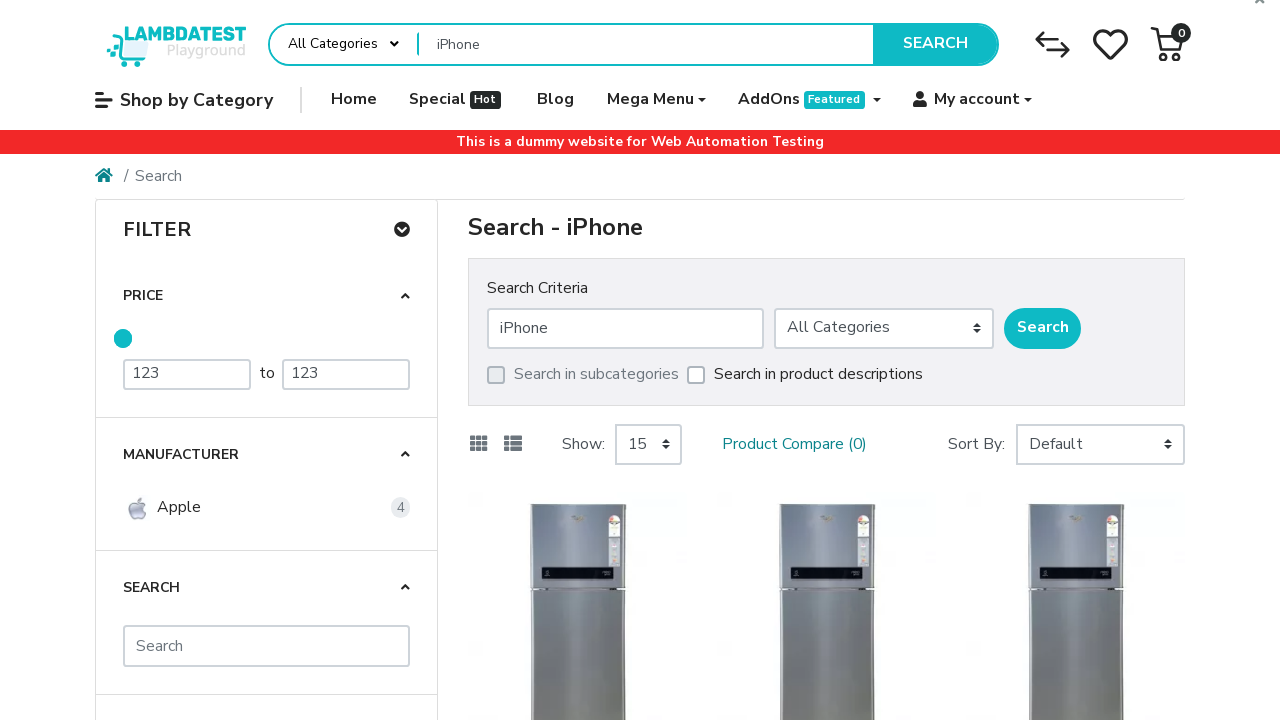

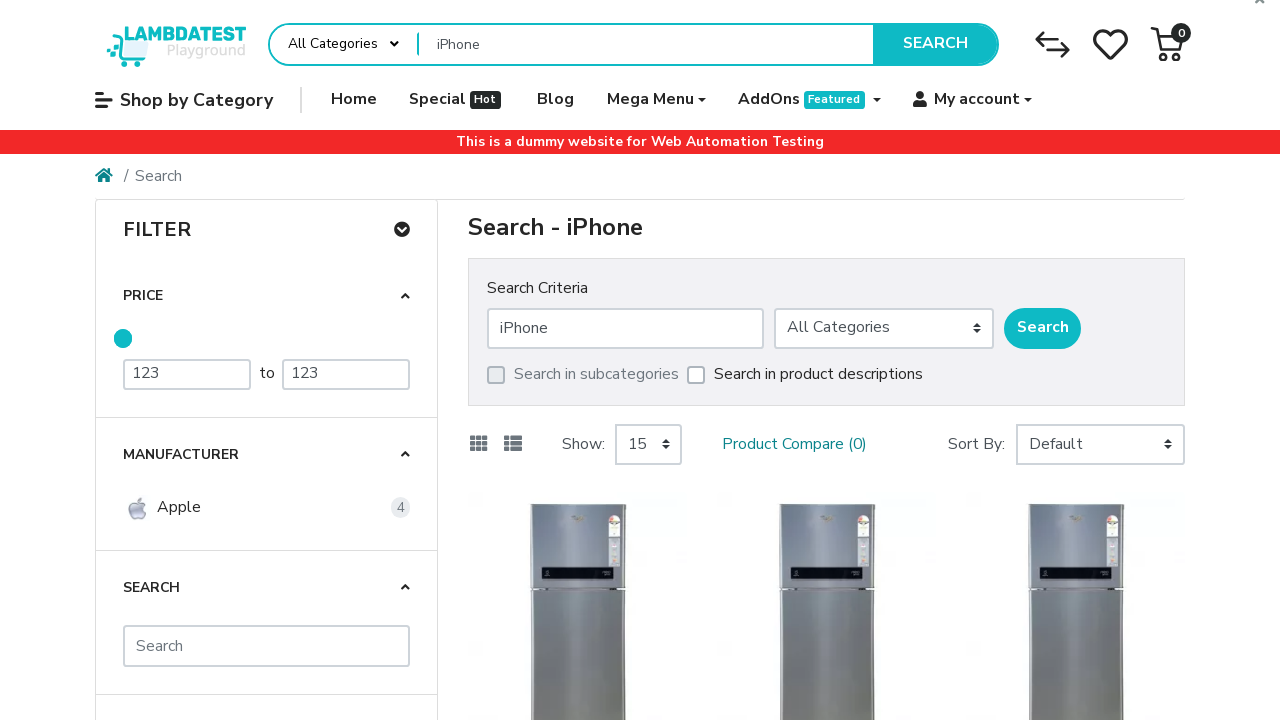